Tests frame handling by switching between different frames and clicking buttons within nested and parallel frames

Starting URL: https://leafground.com/frame.xhtml

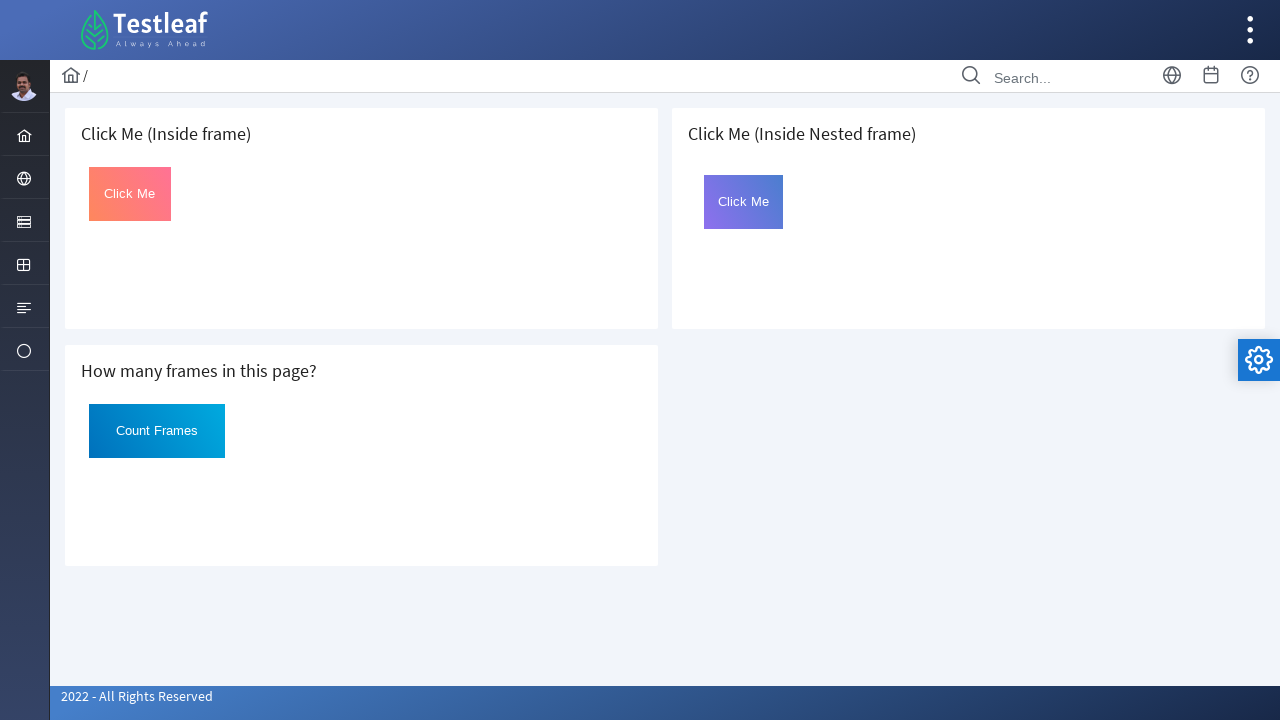

Switched to first frame and clicked button at (130, 194) on iframe >> nth=0 >> internal:control=enter-frame >> #Click
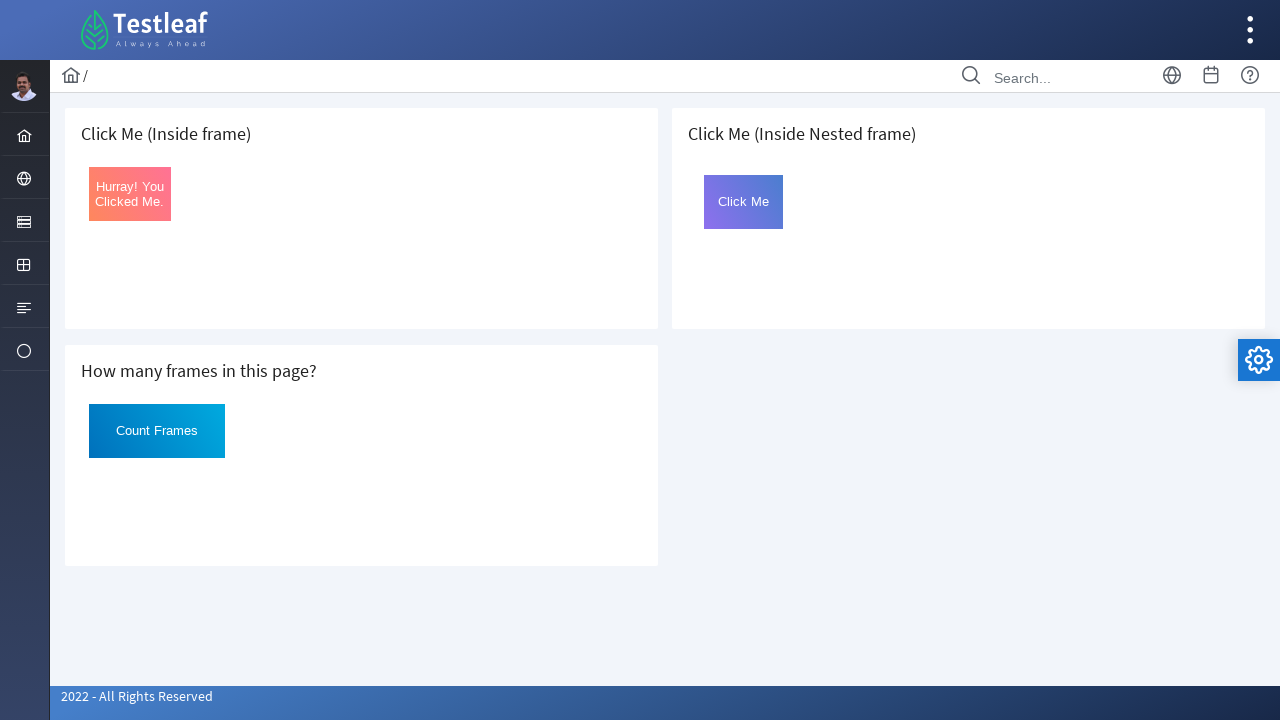

Switched to second frame and clicked button at (157, 431) on iframe >> nth=1 >> internal:control=enter-frame >> #Click
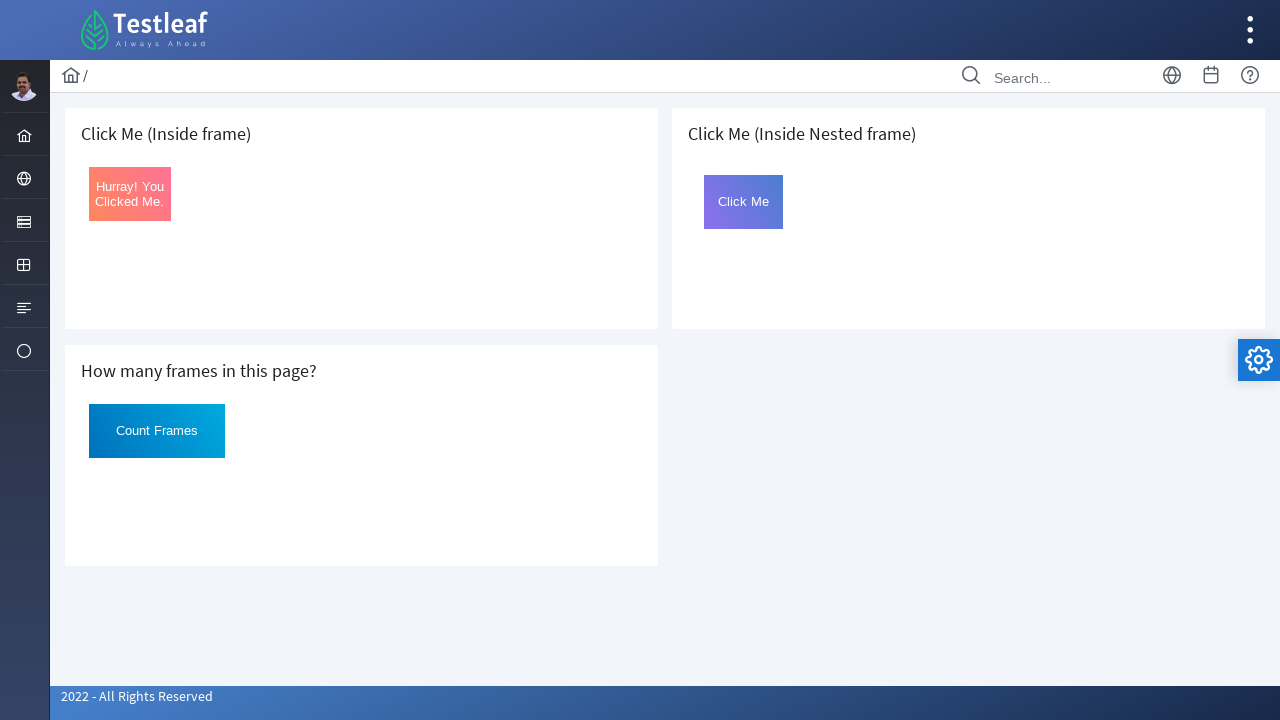

Switched to nested frame within third frame and clicked button at (744, 202) on iframe >> nth=2 >> internal:control=enter-frame >> iframe >> nth=0 >> internal:c
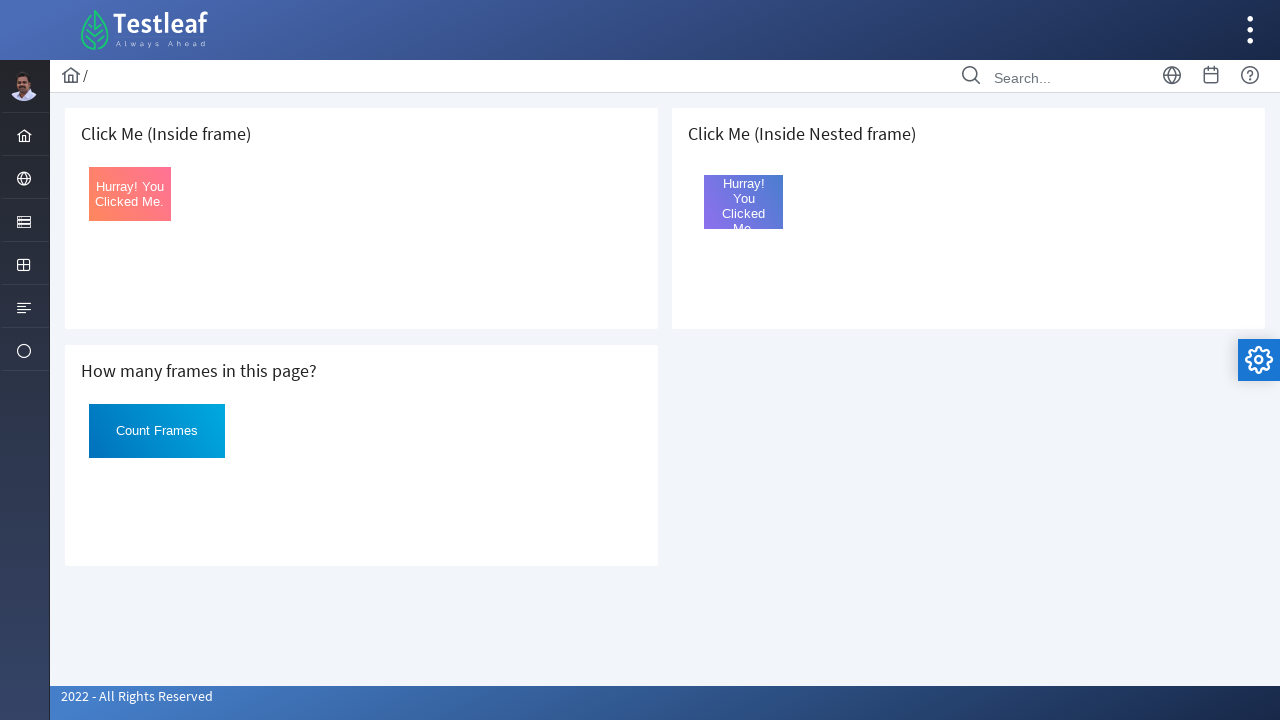

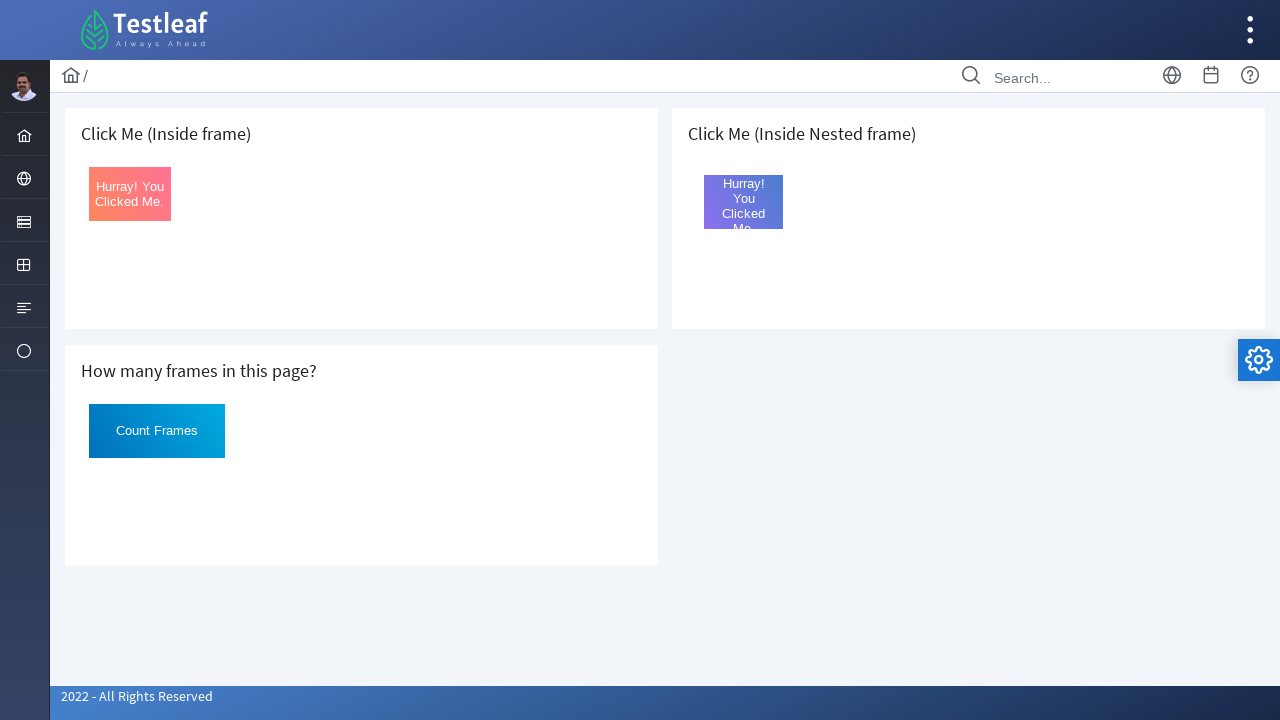